Navigates to the DemoQA forms page and locates the Practice Form button

Starting URL: https://demoqa.com/forms

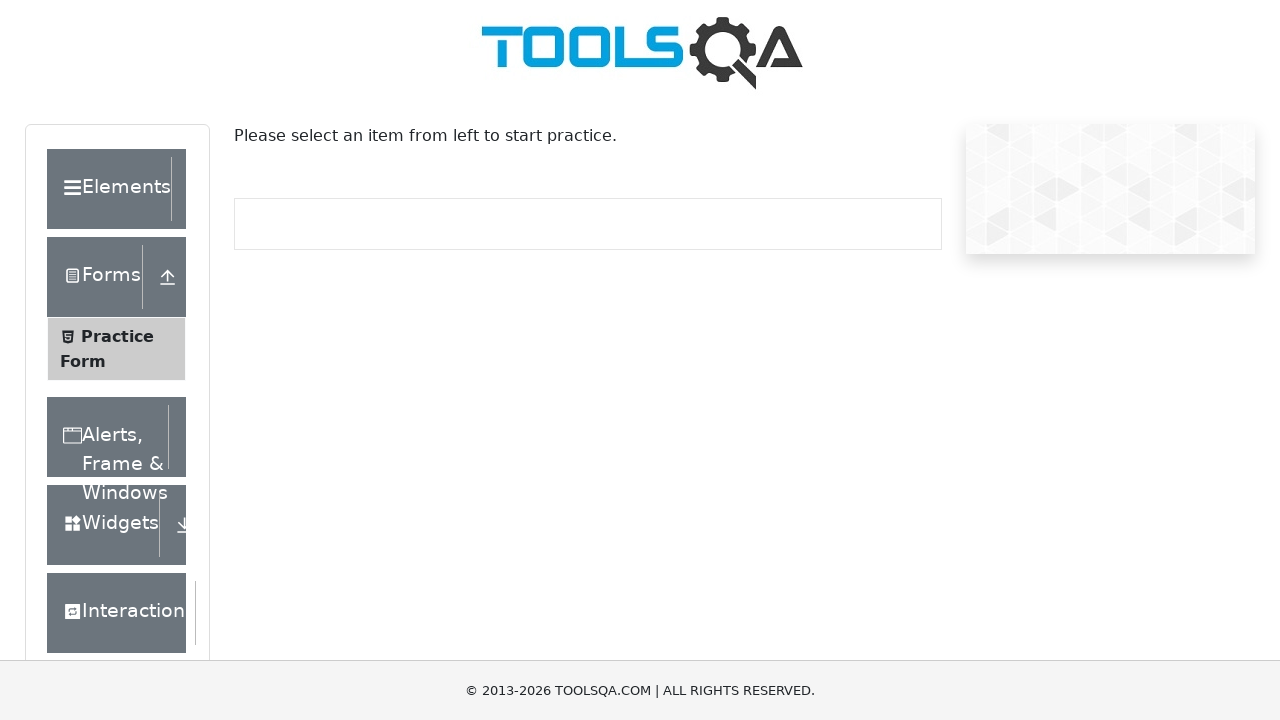

Navigated to DemoQA forms page
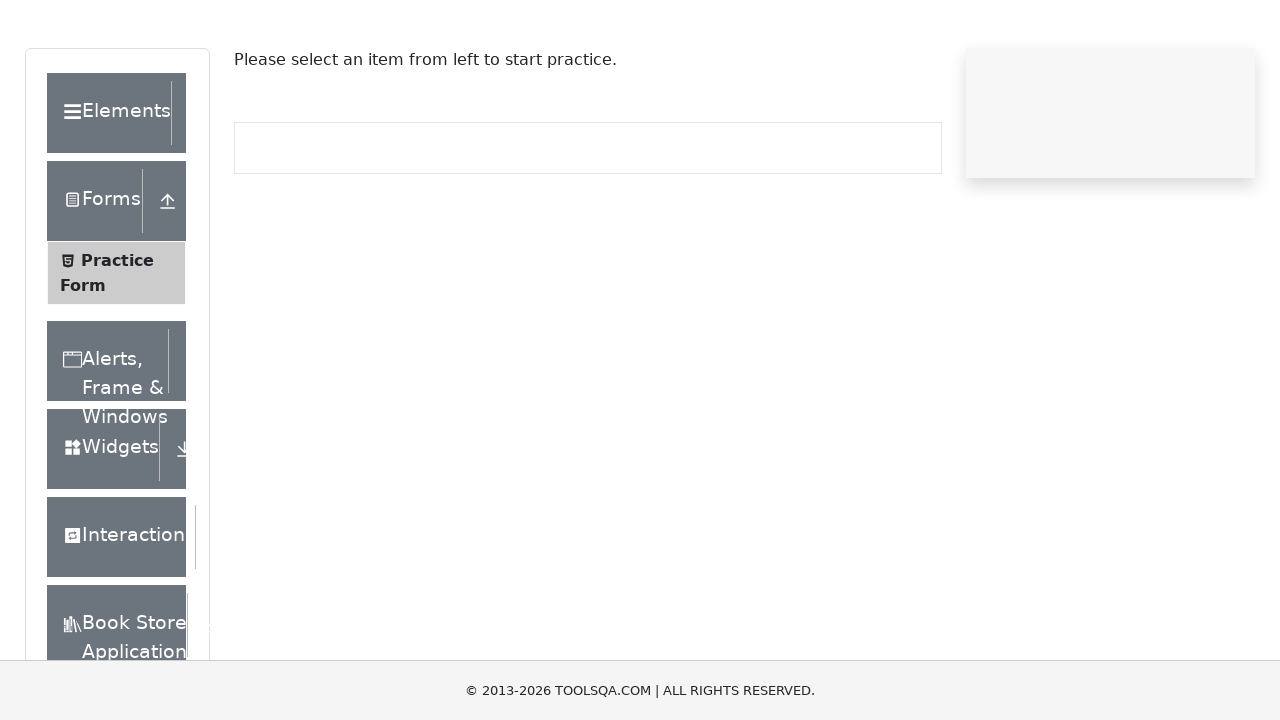

Practice Form button loaded and is now visible
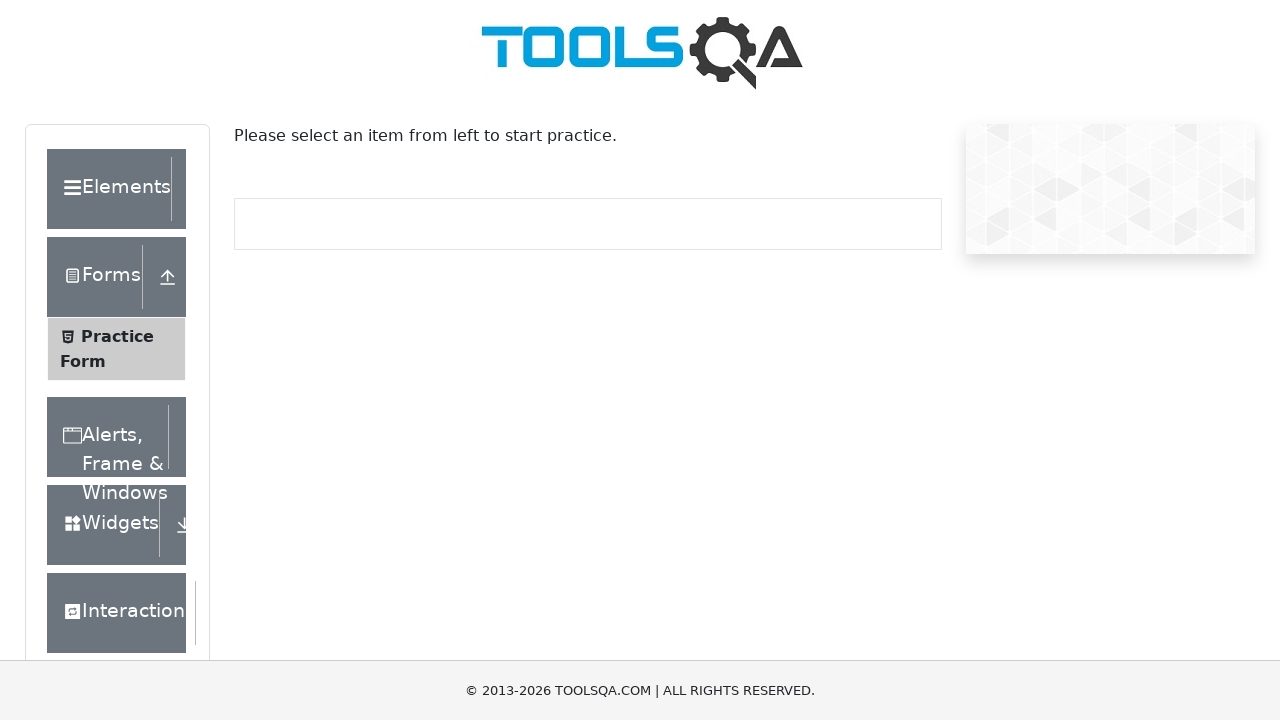

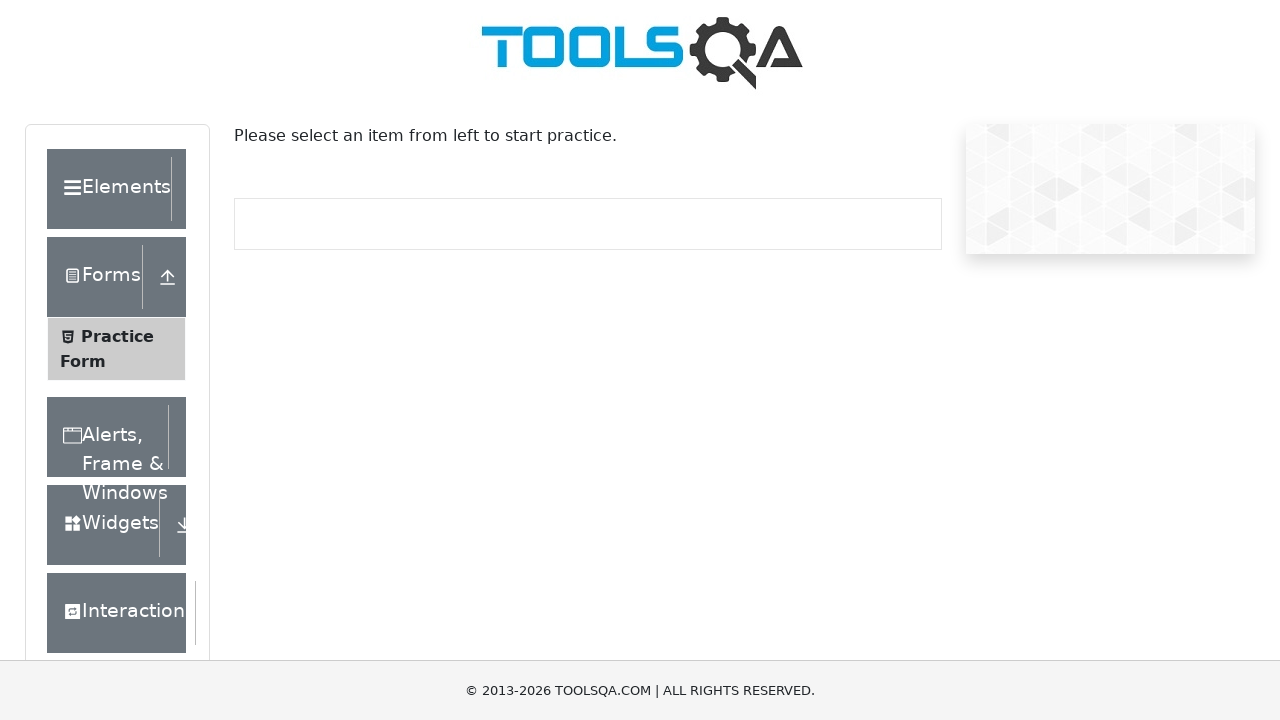